Tests a practice form by filling in name, email, checking a checkbox, selecting gender from dropdown, and submitting the form to verify success message

Starting URL: https://rahulshettyacademy.com/angularpractice/

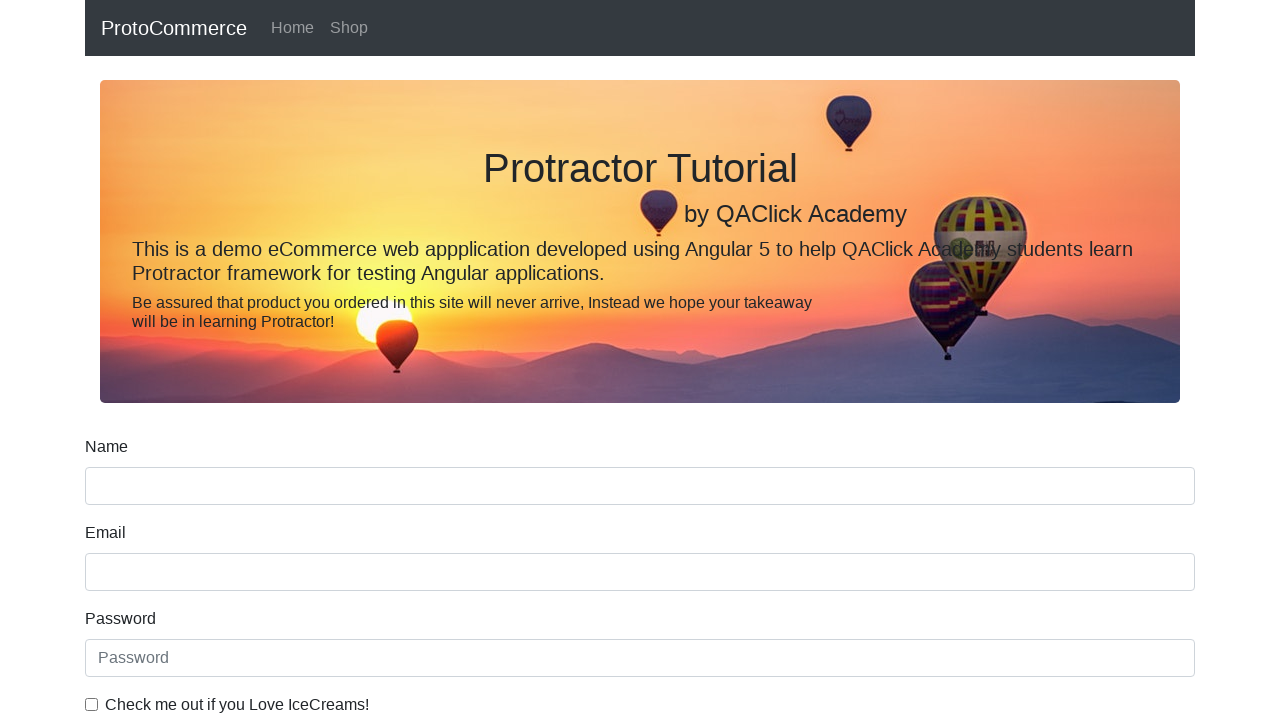

Filled name field with 'Rahul' on input[name='name']
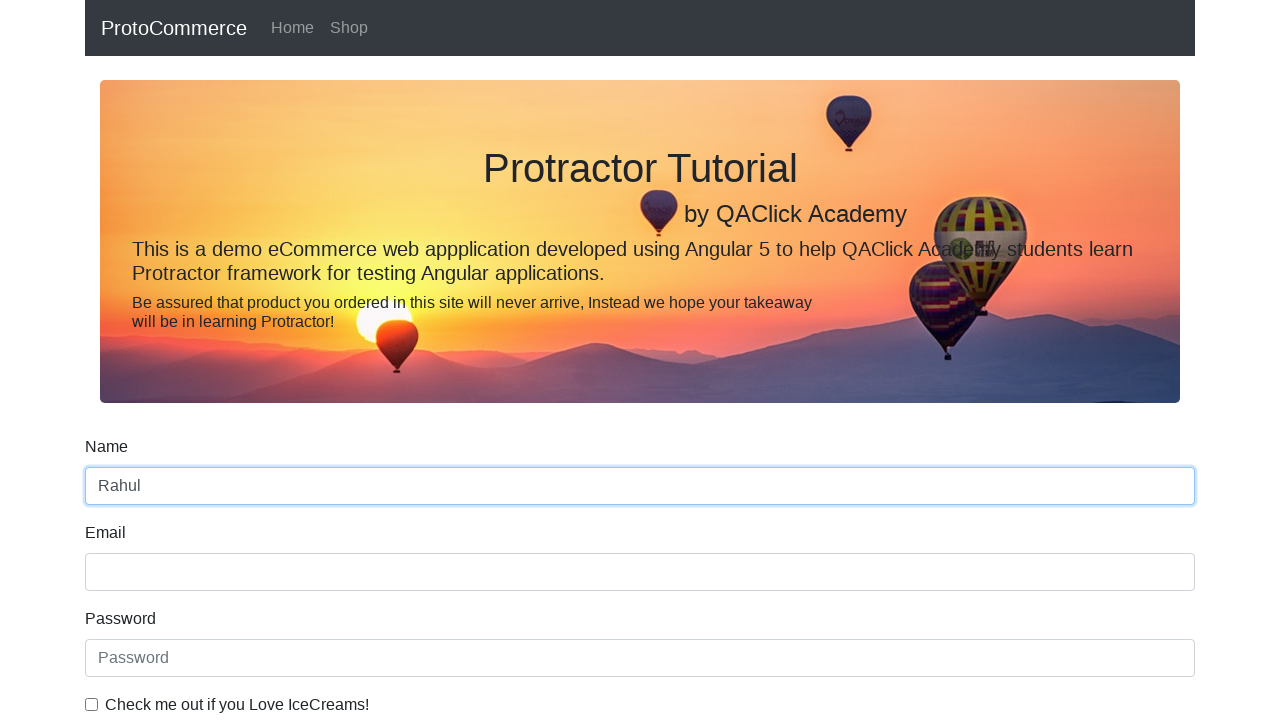

Filled email field with 'shetty' on input[name='email']
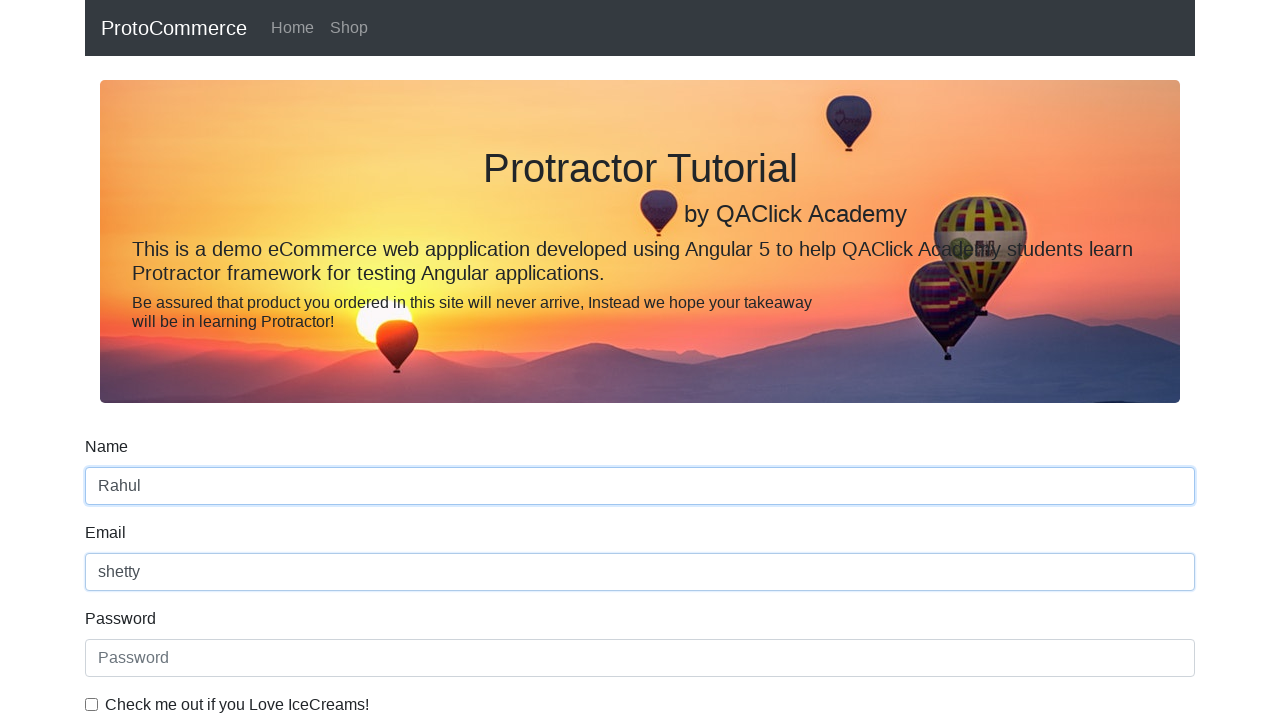

Checked the checkbox at (92, 704) on #exampleCheck1
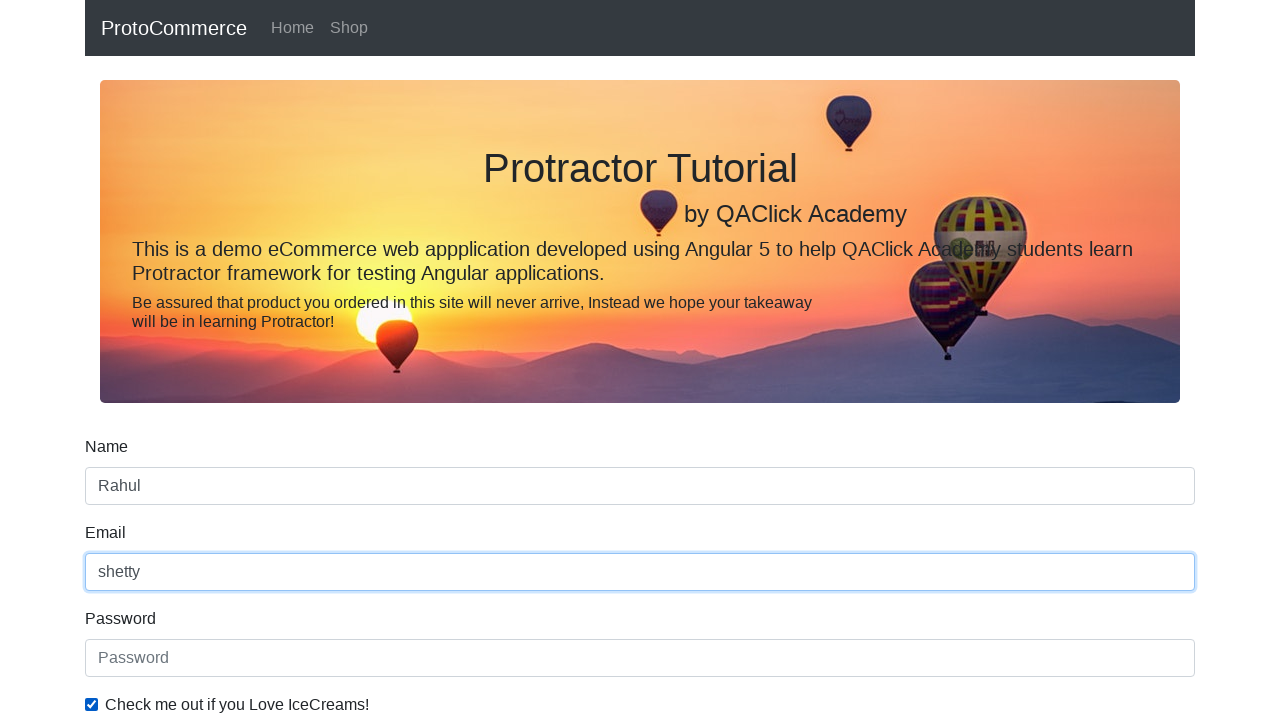

Selected 'Male' from gender dropdown on #exampleFormControlSelect1
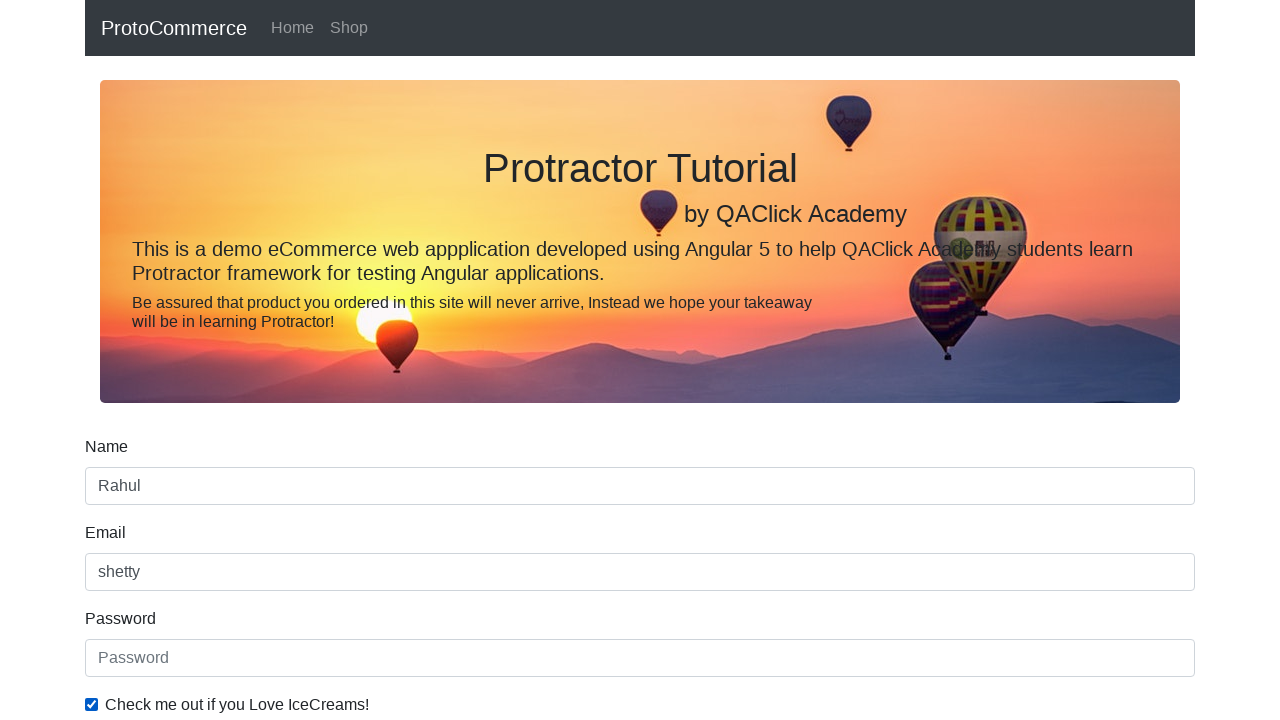

Clicked submit button to submit the form at (123, 491) on input[type='submit']
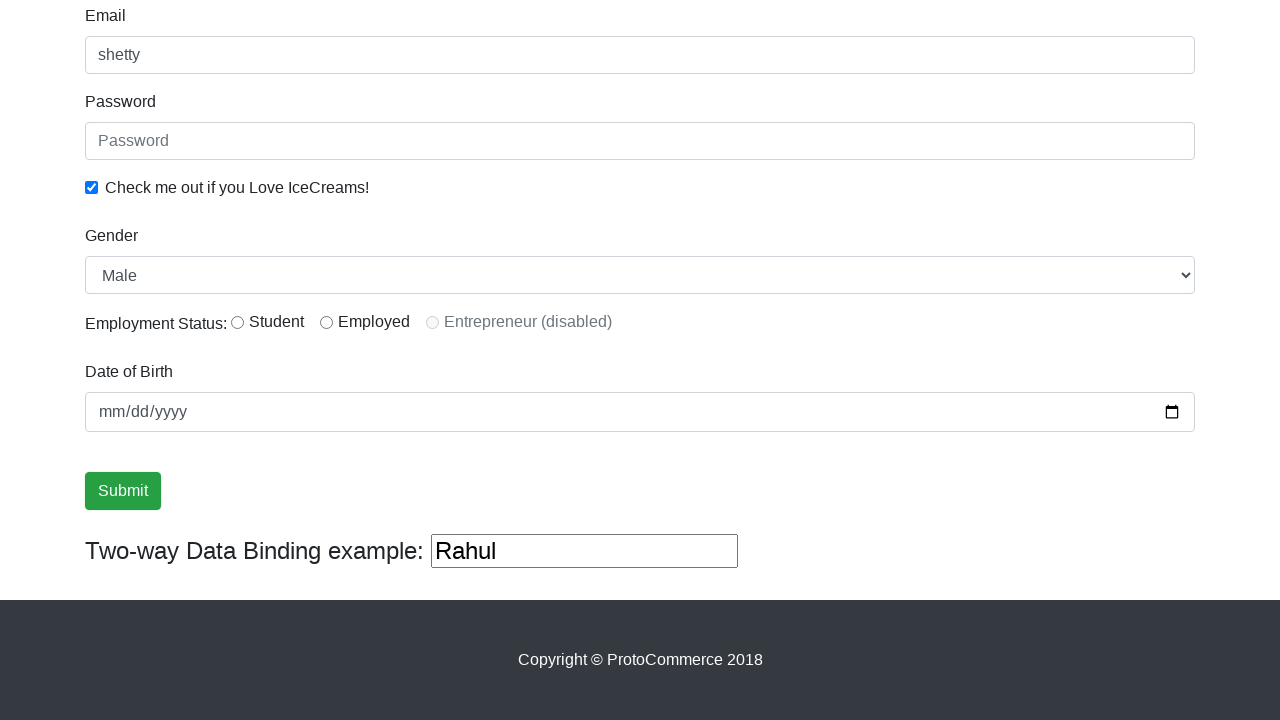

Success message appeared after form submission
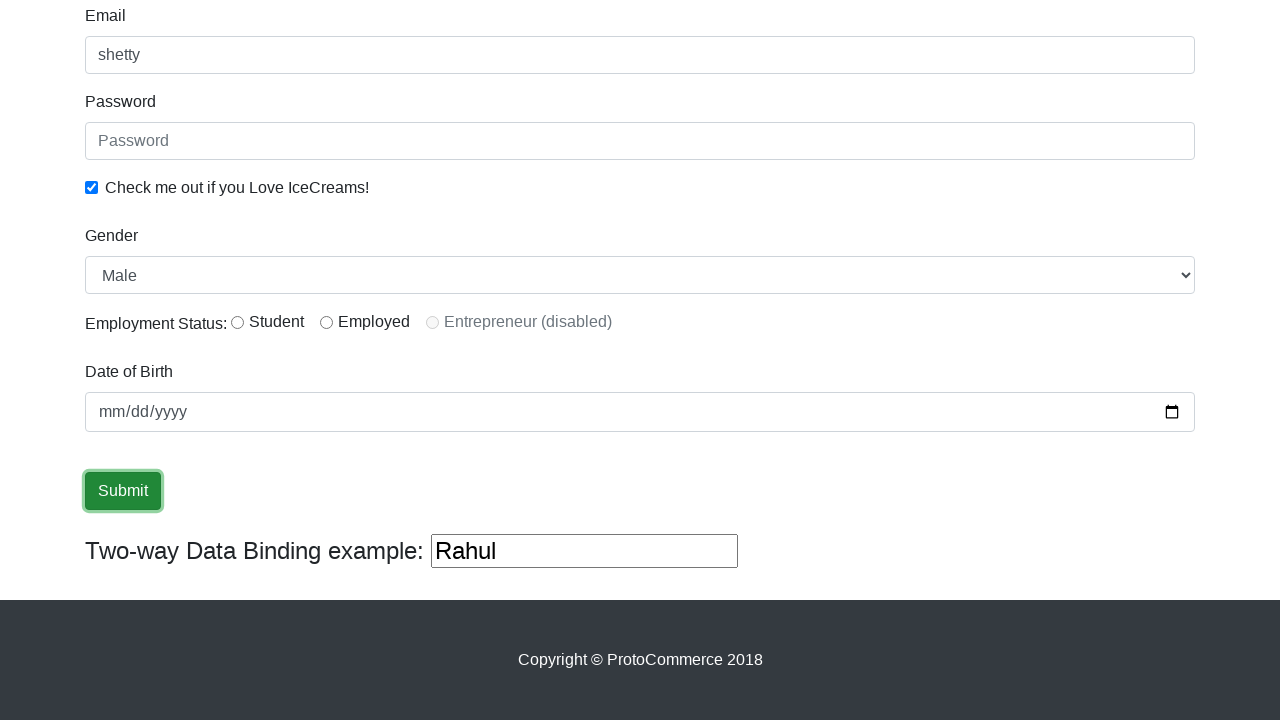

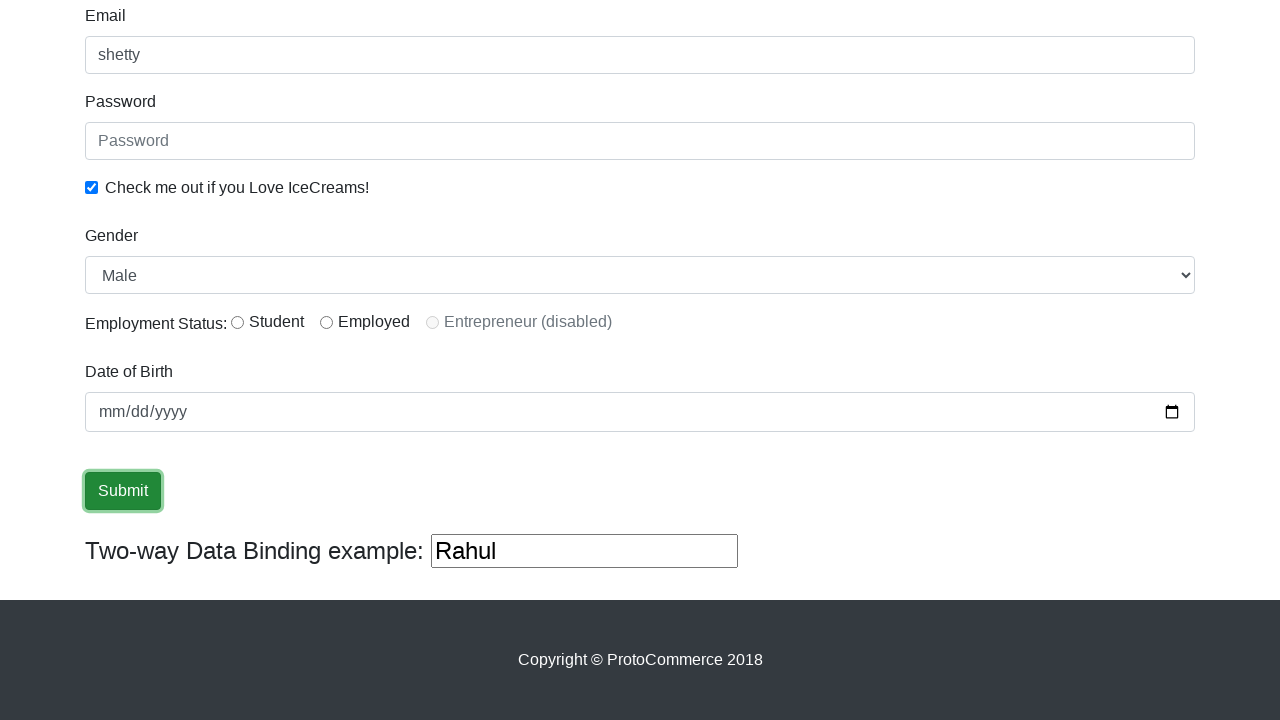